Tests a web form by filling in text input, password, selecting from dropdown, entering a date, and submitting the form, then verifies the submission was received.

Starting URL: https://www.selenium.dev/selenium/web/web-form.html

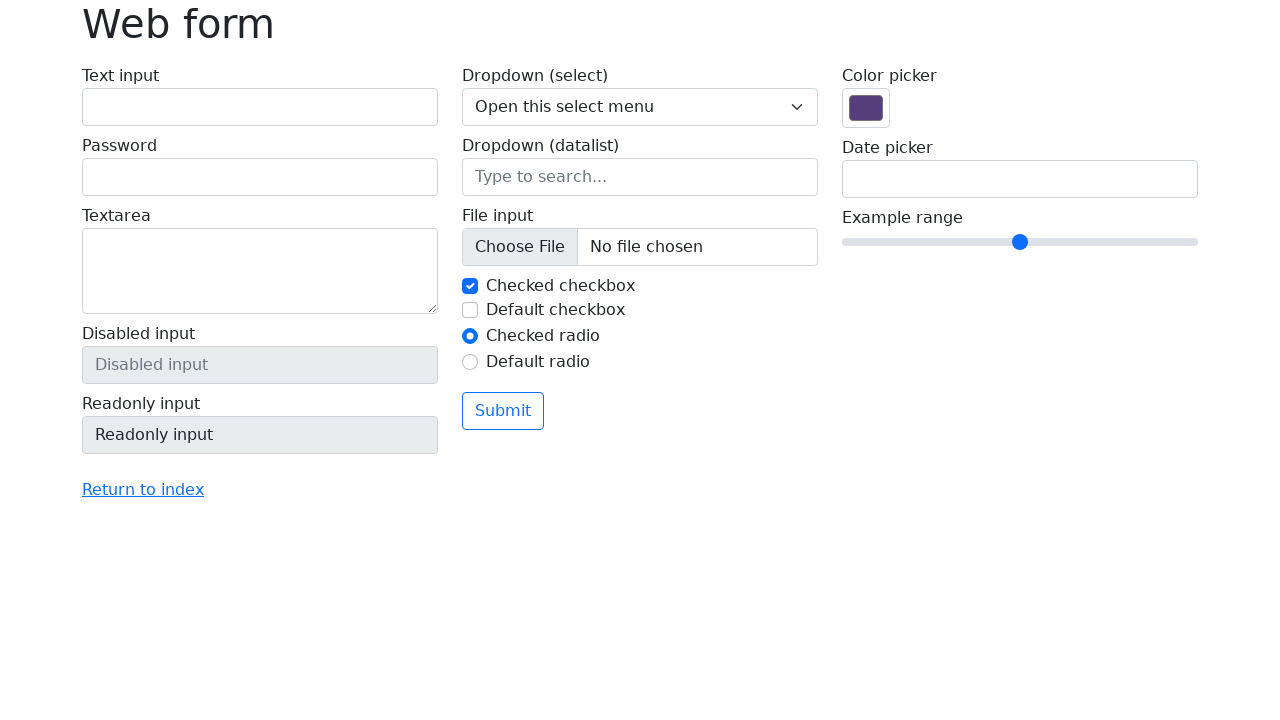

Verified page title is 'Web form'
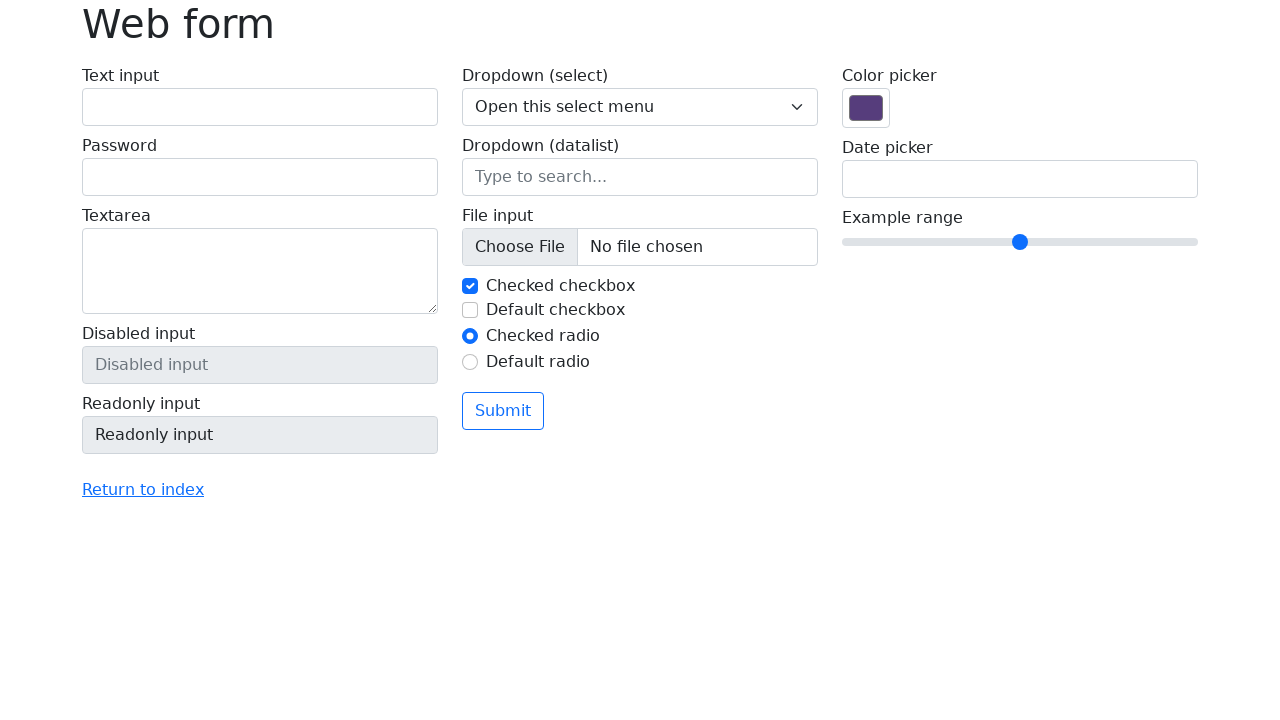

Filled text input with 'Selenium' on #my-text-id
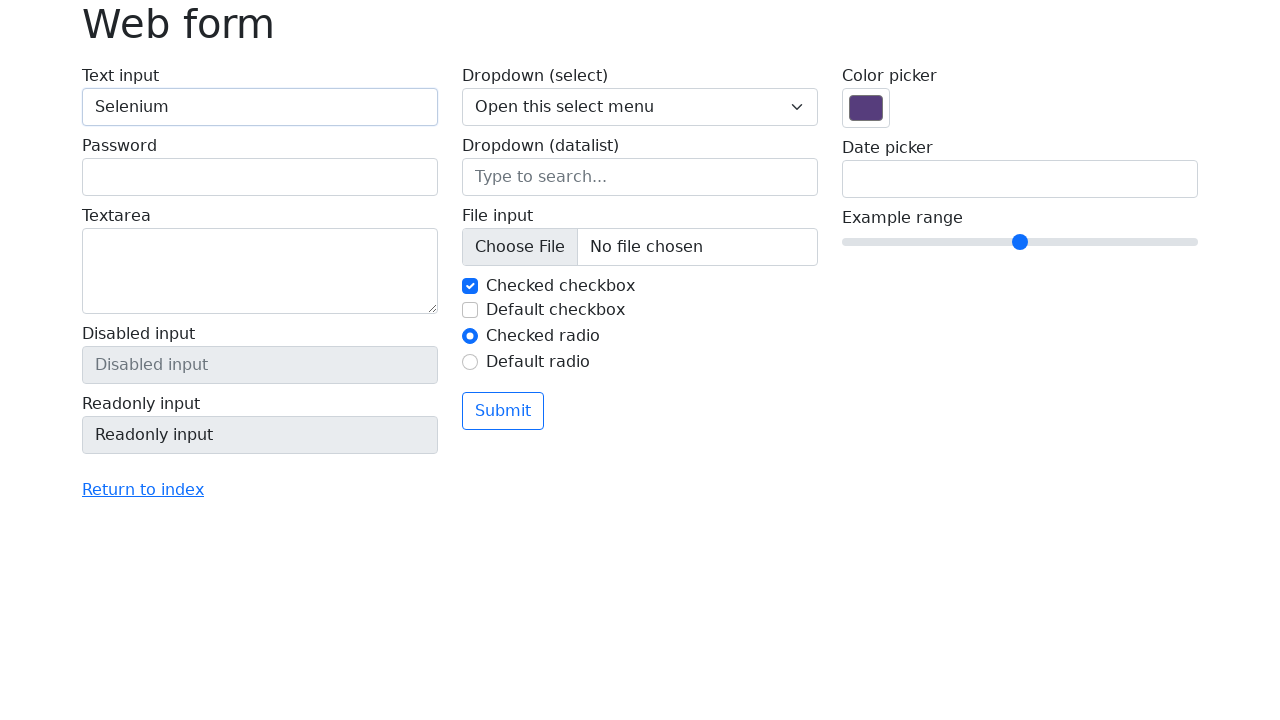

Filled password input with 'Selenium' on input[name='my-password']
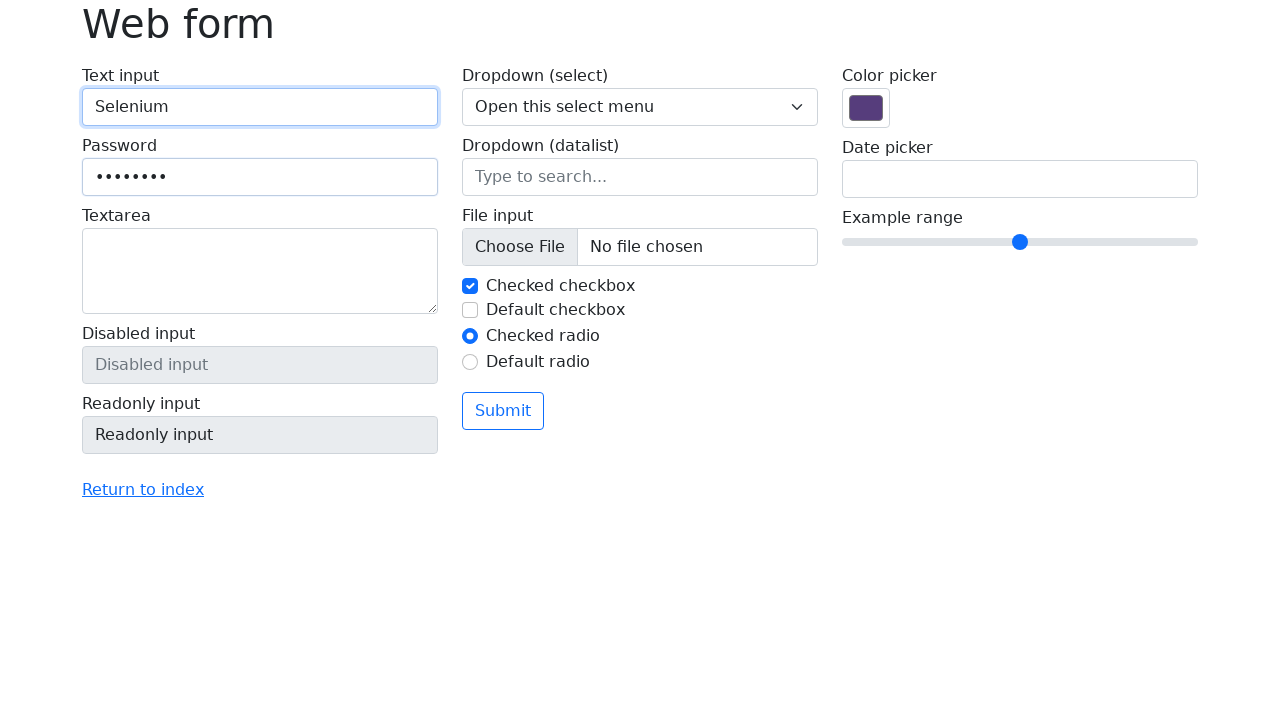

Selected option '2' from dropdown on select[name='my-select']
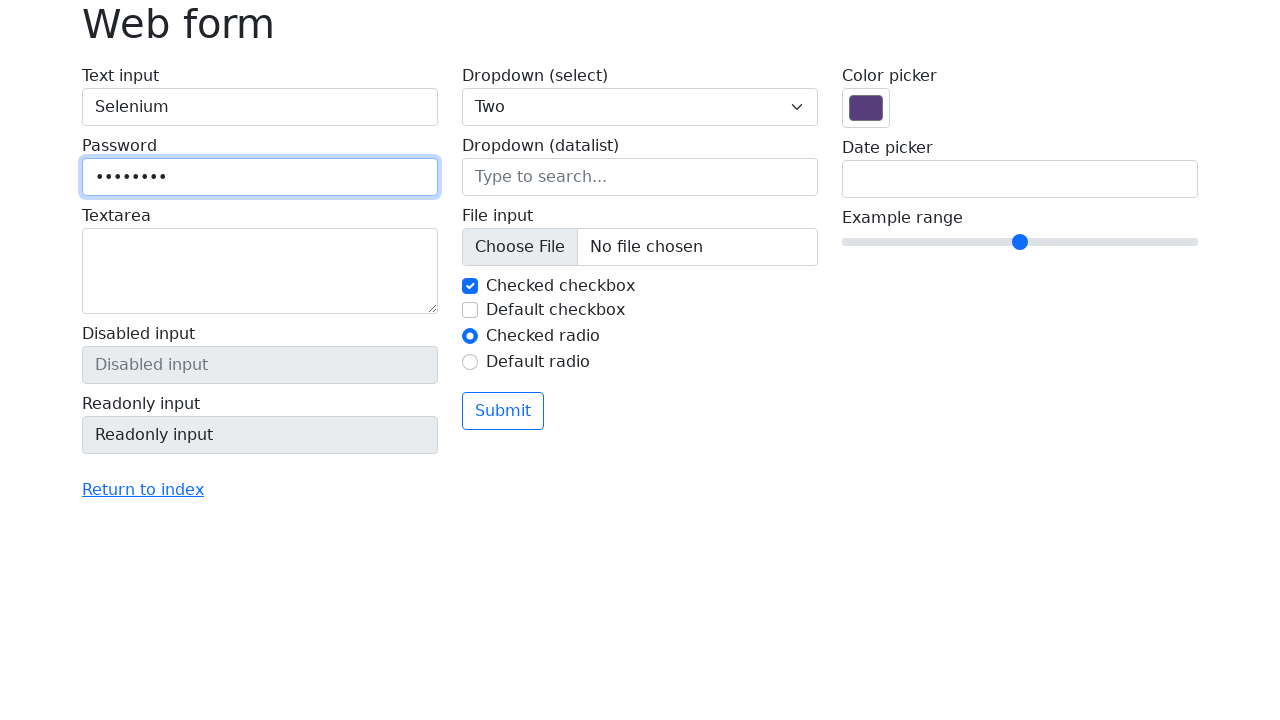

Filled date input with '05/10/2023' on input[name='my-date']
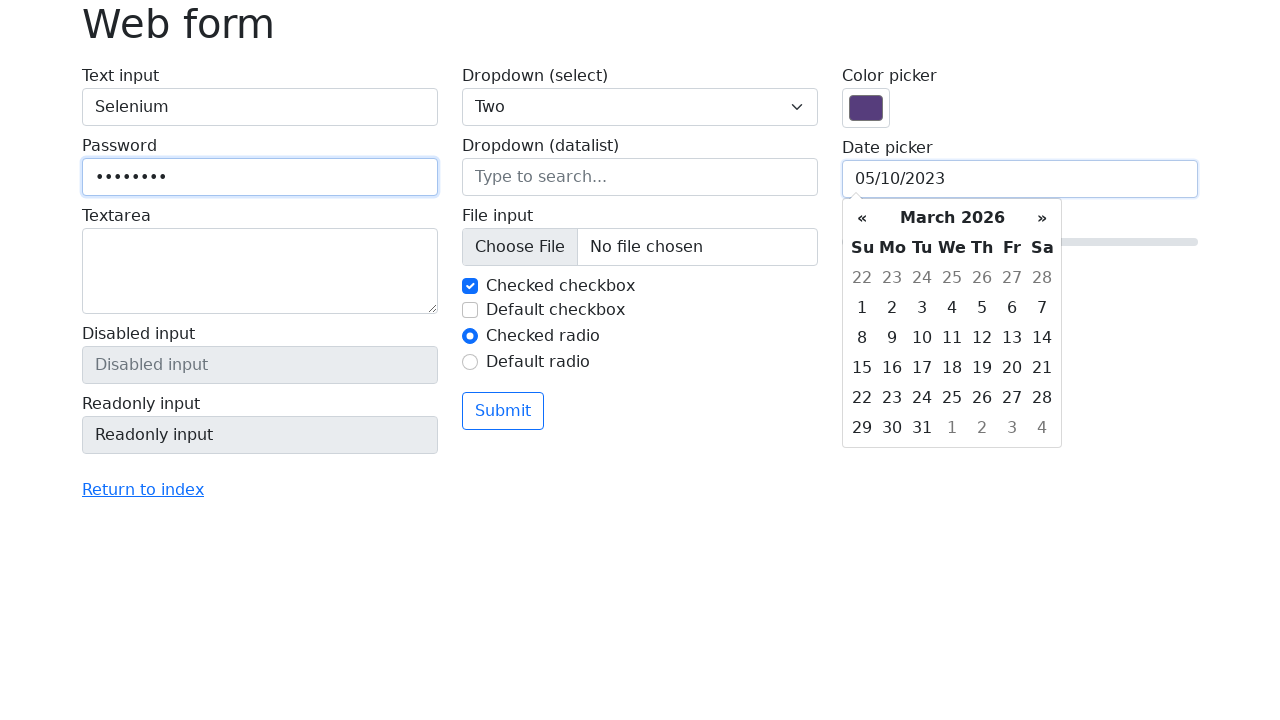

Clicked Submit button at (503, 411) on button[type='submit']
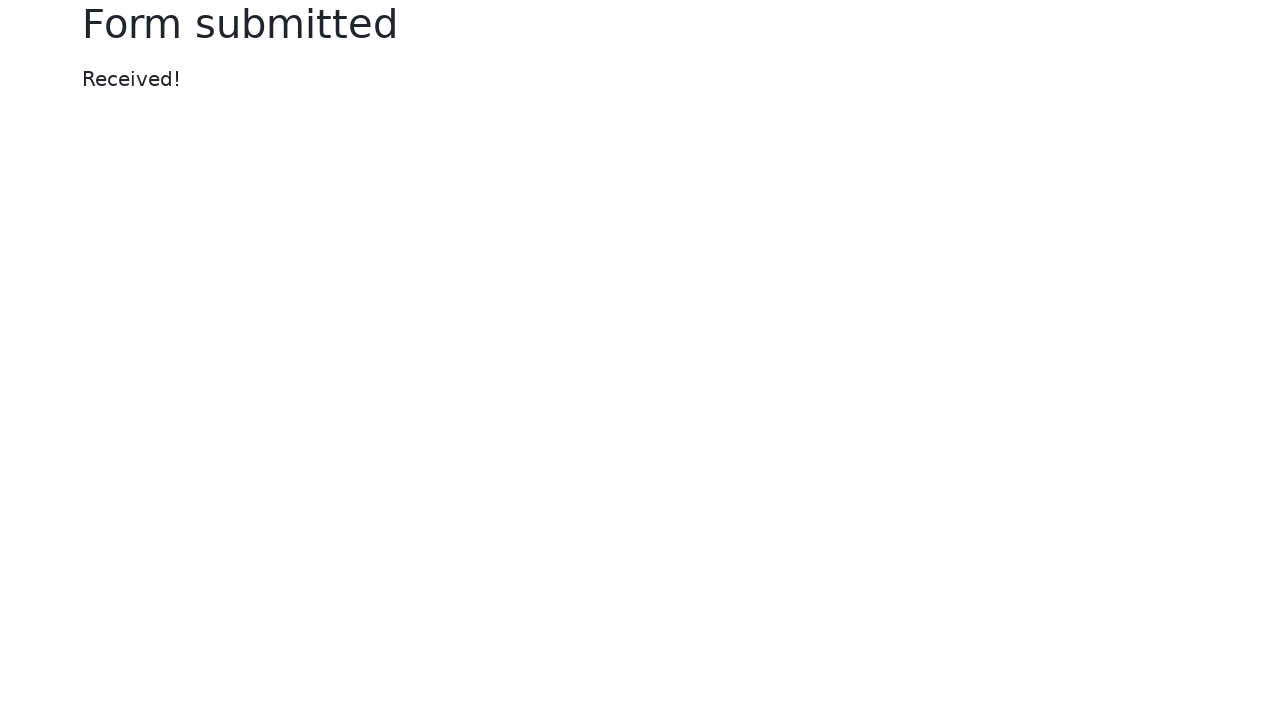

Target page loaded successfully
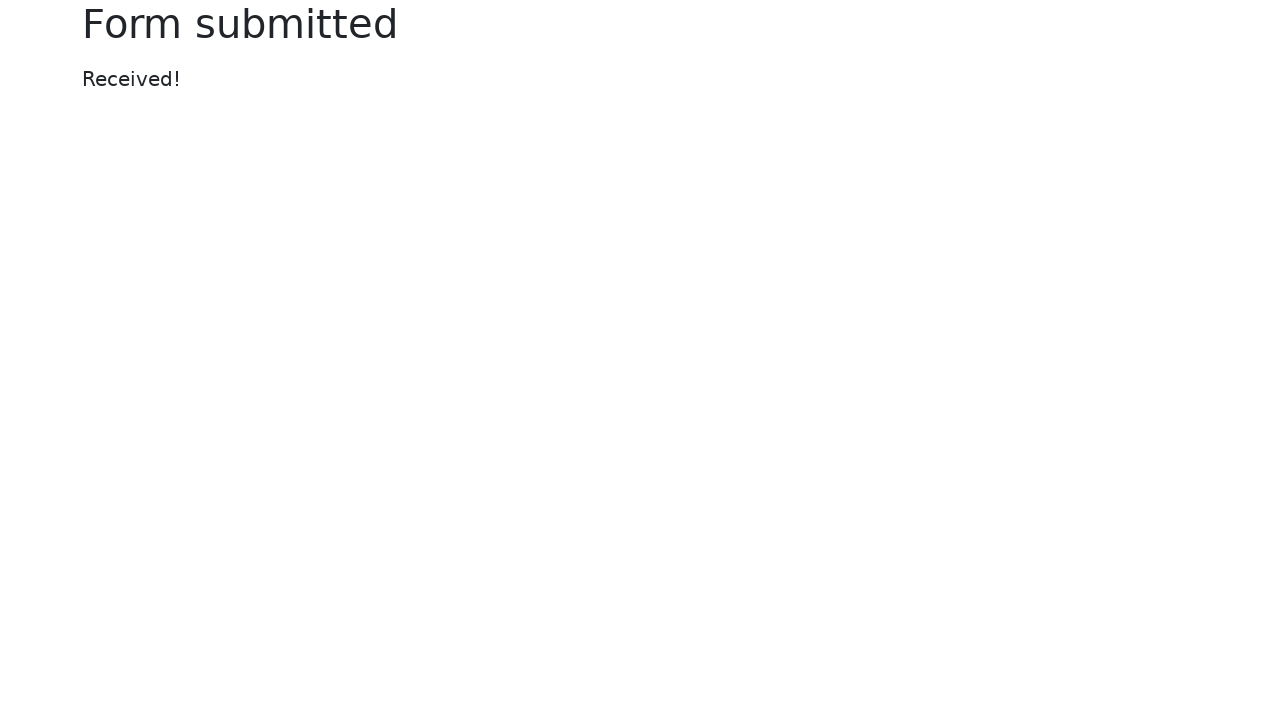

Retrieved confirmation message
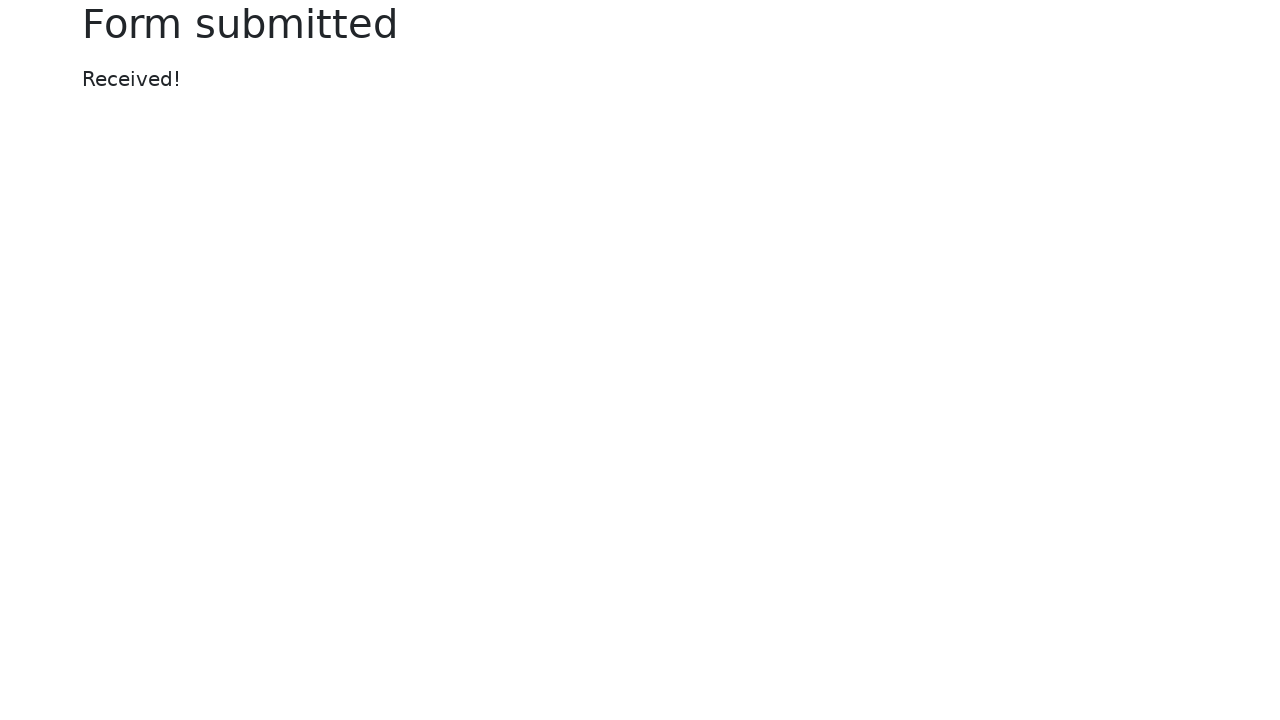

Verified confirmation message is 'Received!'
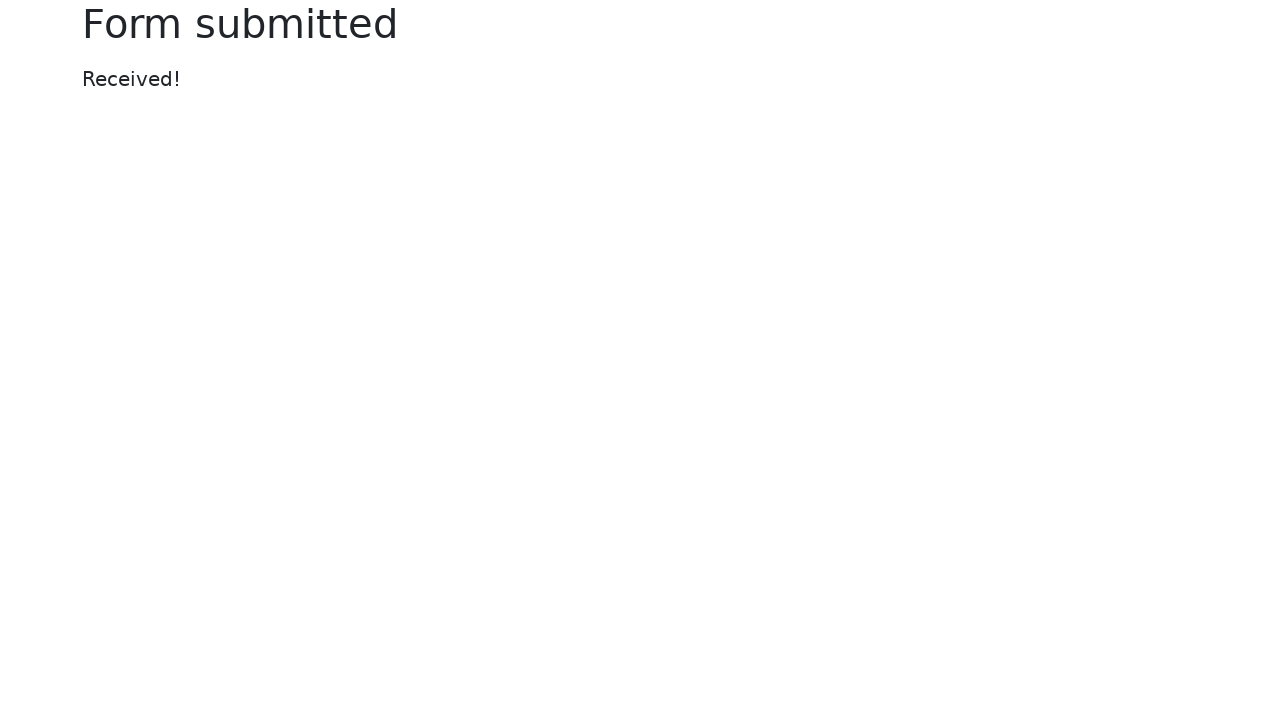

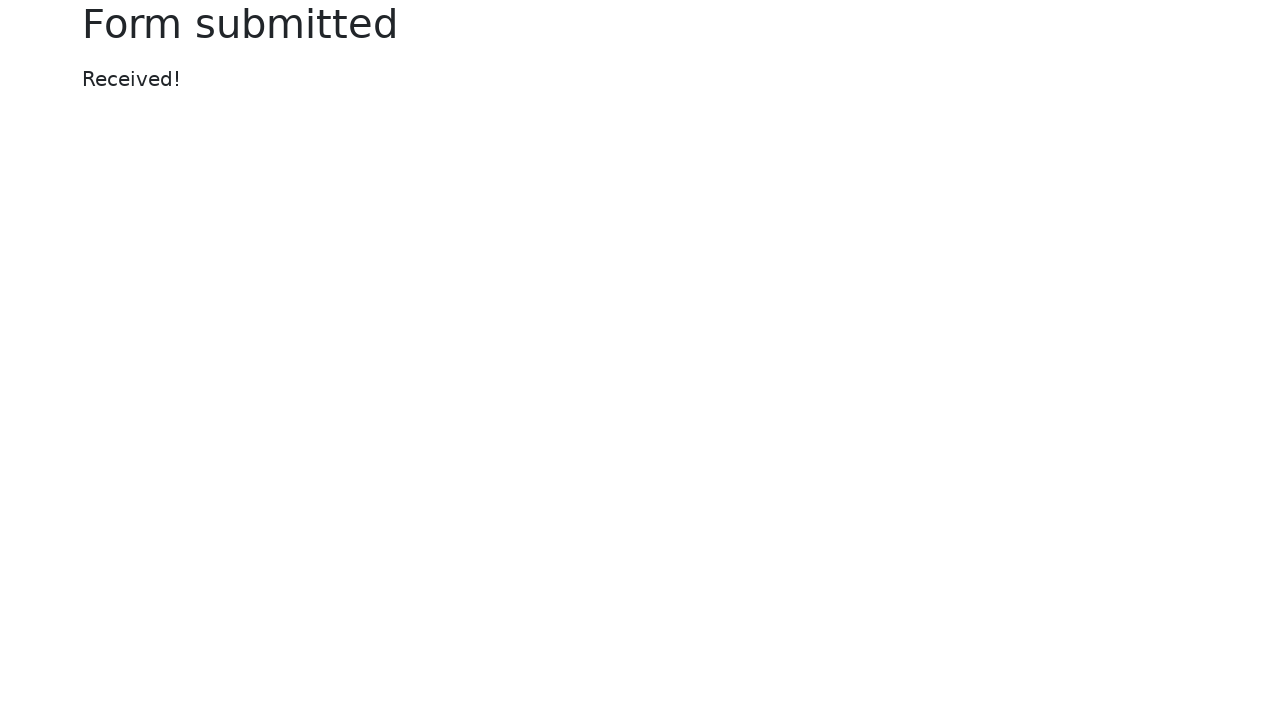